Tests the search functionality on Python.org by entering a search query "pycon" and submitting it via the Enter key, then verifying results are found.

Starting URL: https://www.python.org/

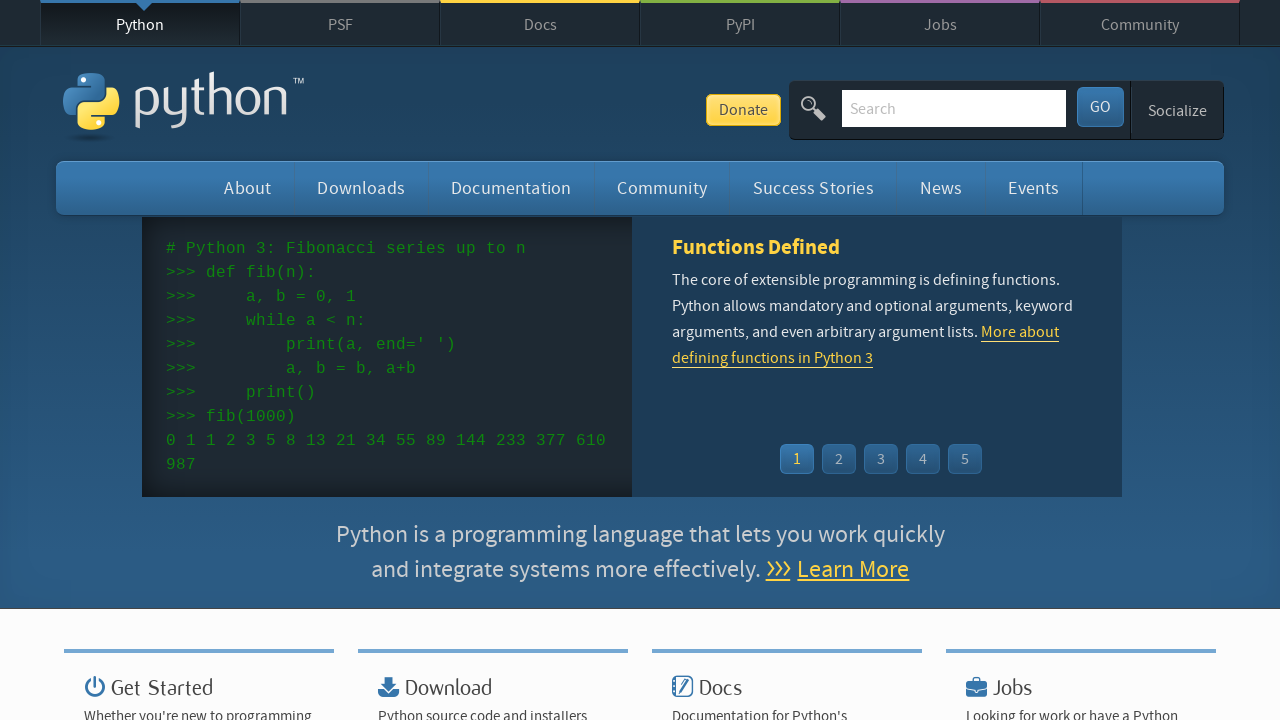

Cleared the search box on Python.org on input[name='q']
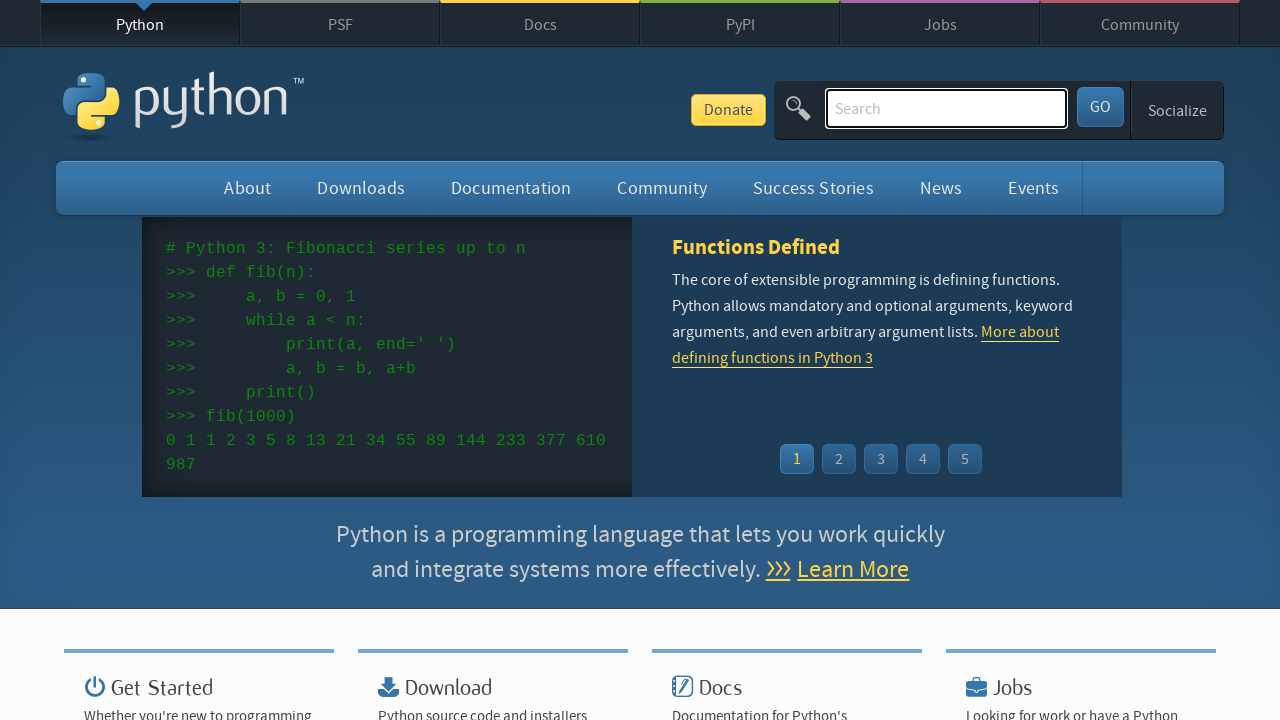

Entered search query 'pycon' in the search box on input[name='q']
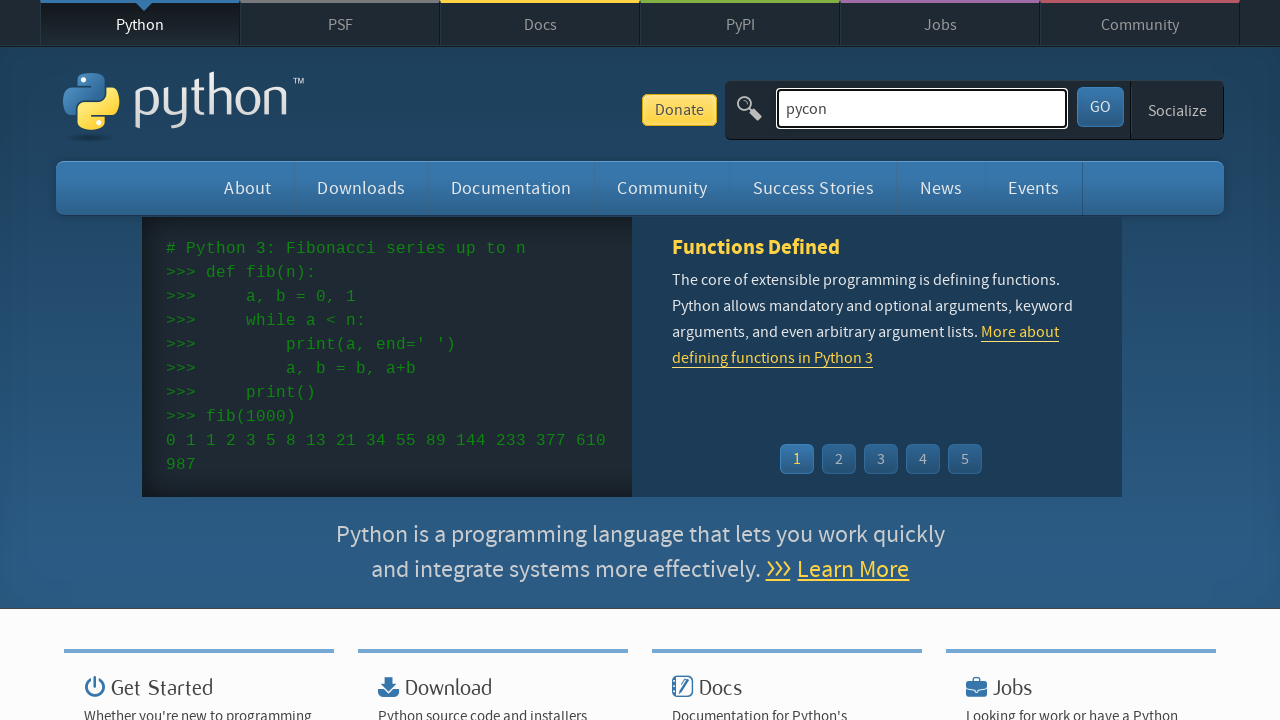

Pressed Enter to submit the search query on input[name='q']
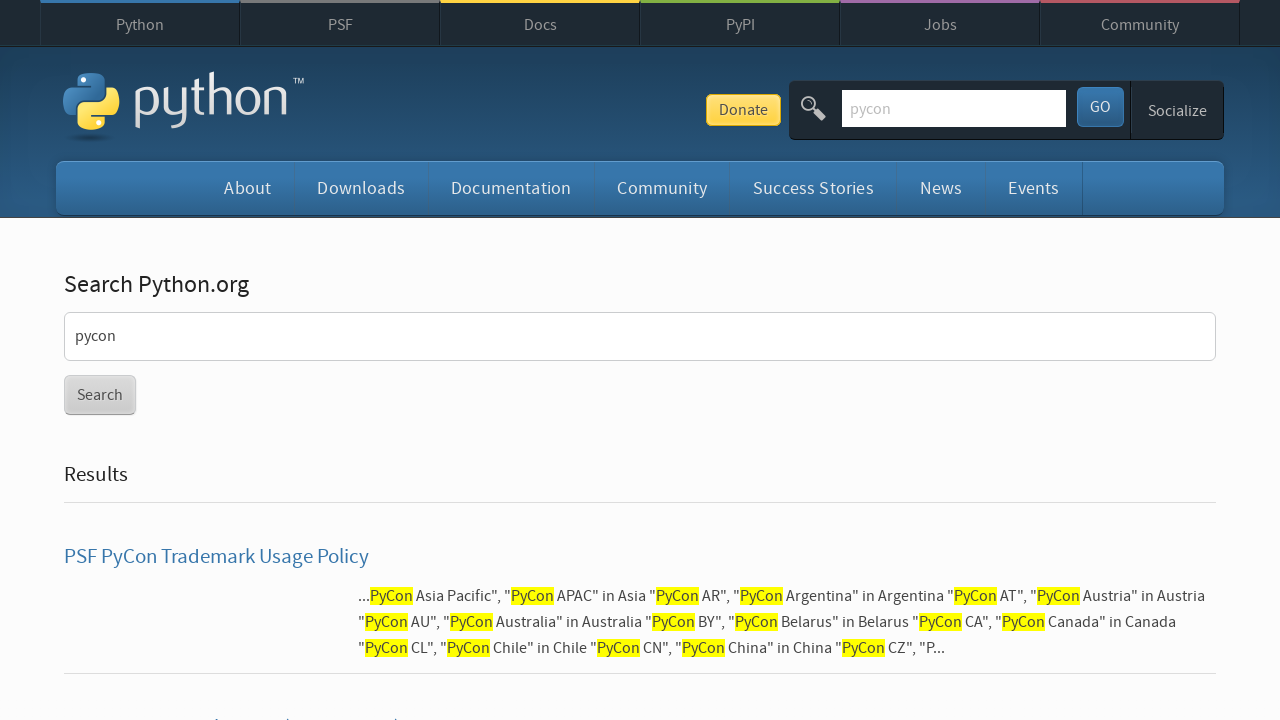

Search results loaded and network became idle
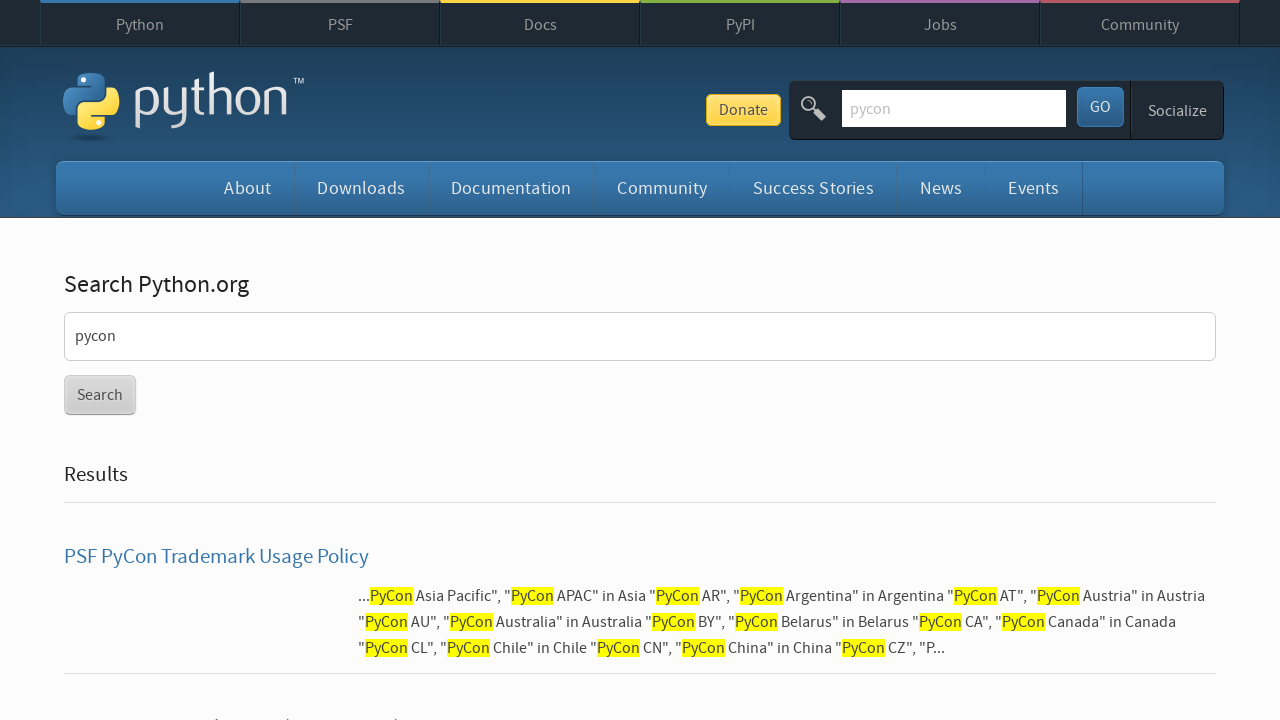

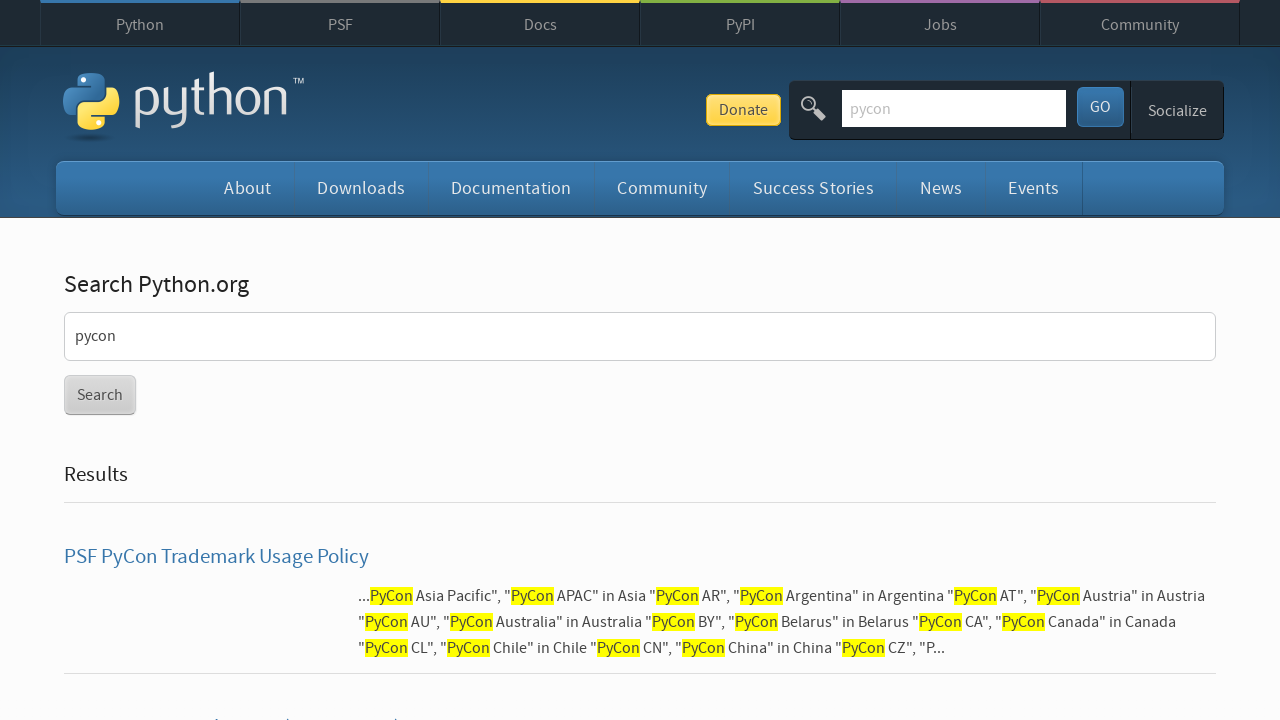